Tests that edits are saved when the input loses focus (blur)

Starting URL: https://demo.playwright.dev/todomvc

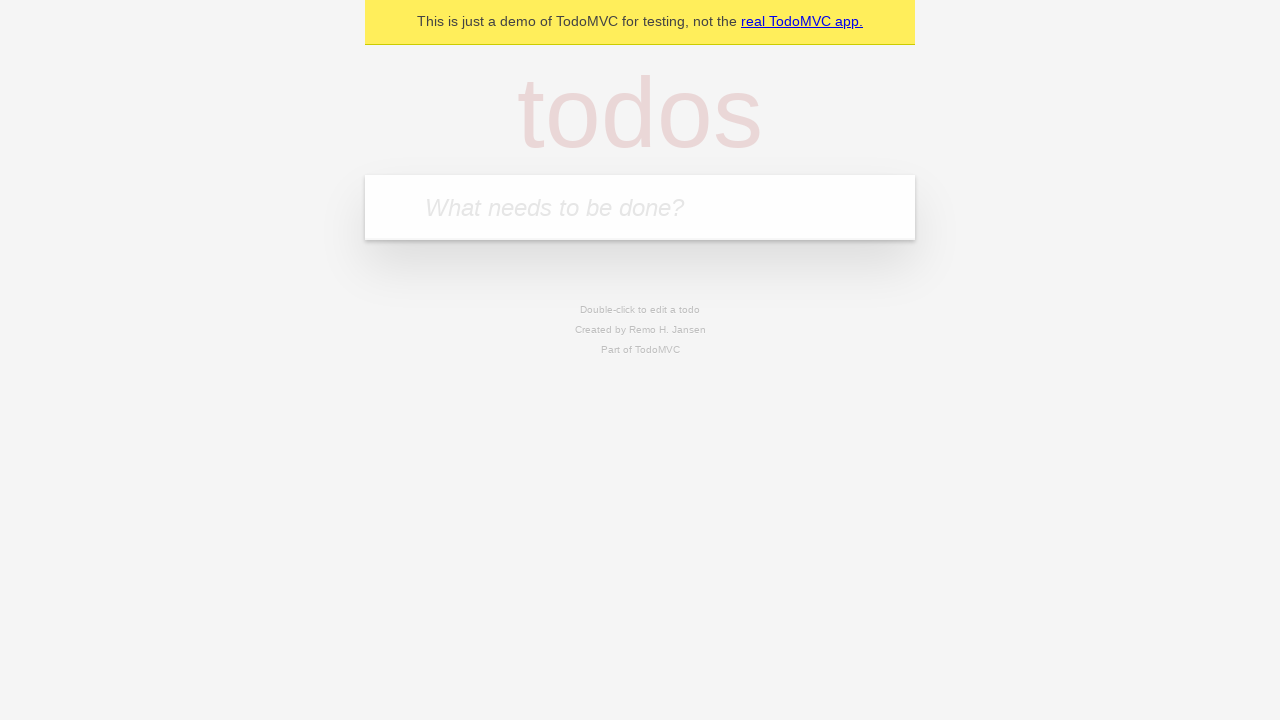

Filled new todo input with 'buy some cheese' on internal:attr=[placeholder="What needs to be done?"i]
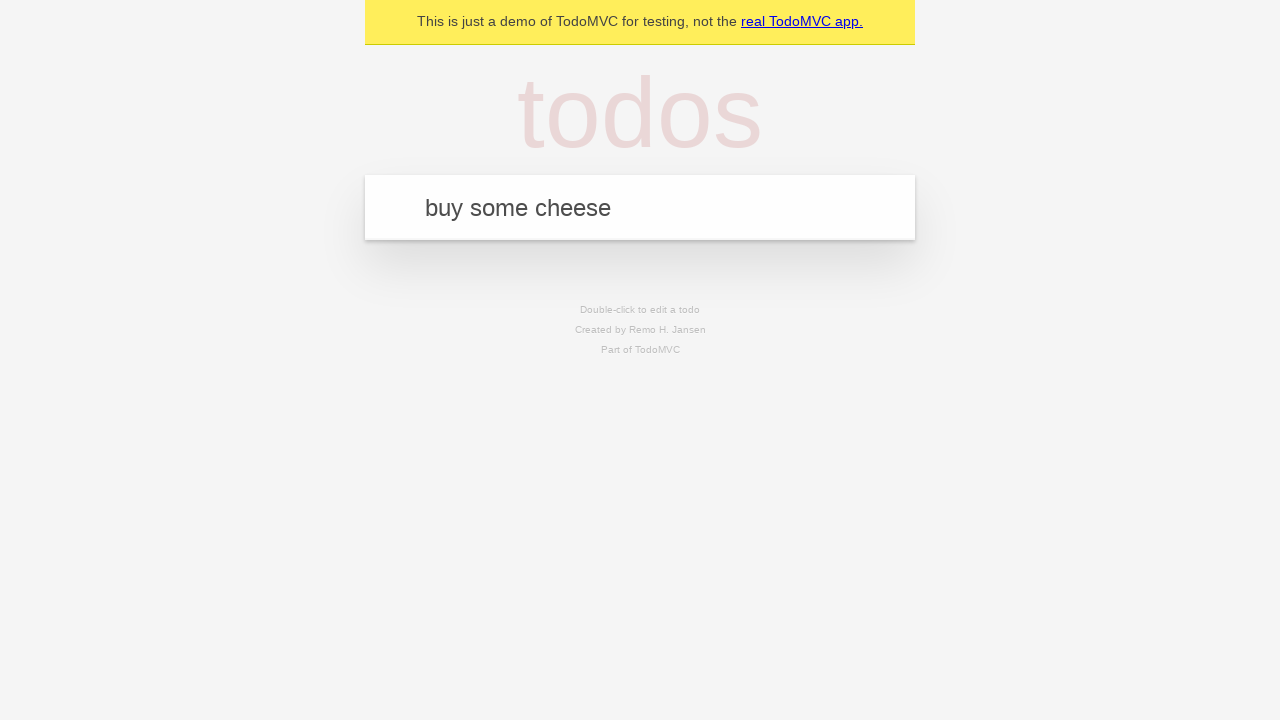

Pressed Enter to create todo 'buy some cheese' on internal:attr=[placeholder="What needs to be done?"i]
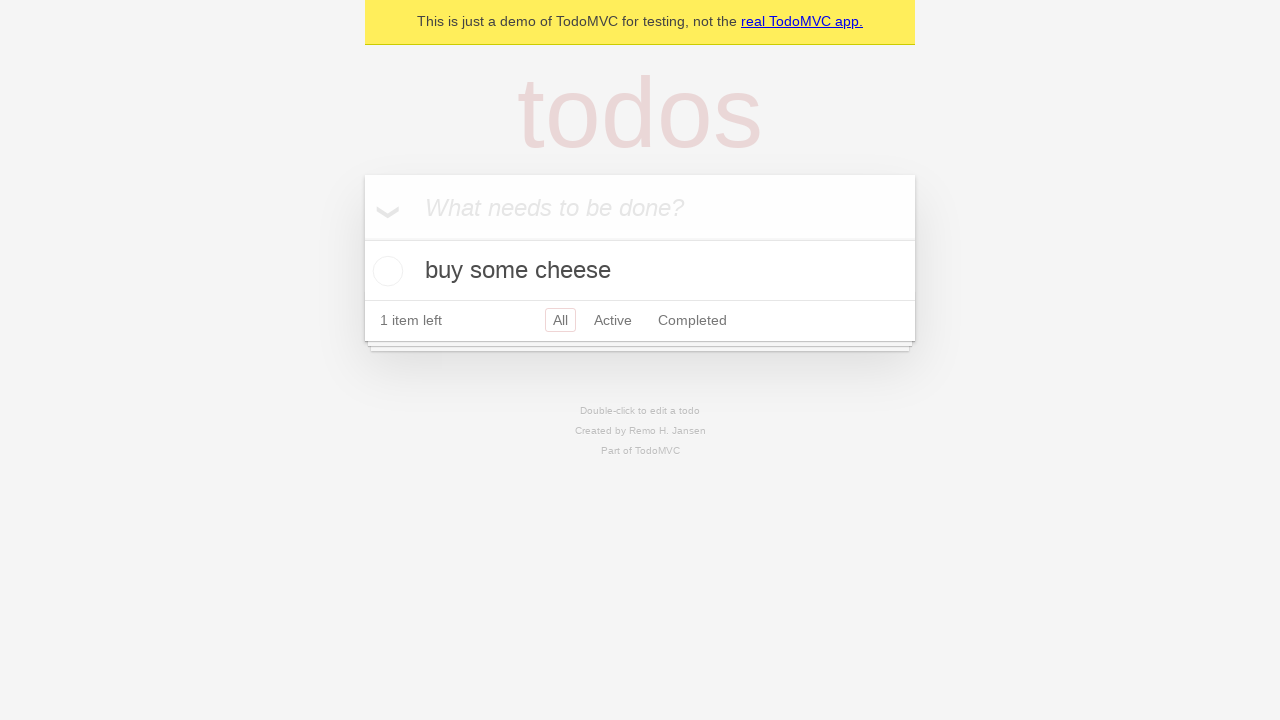

Filled new todo input with 'feed the cat' on internal:attr=[placeholder="What needs to be done?"i]
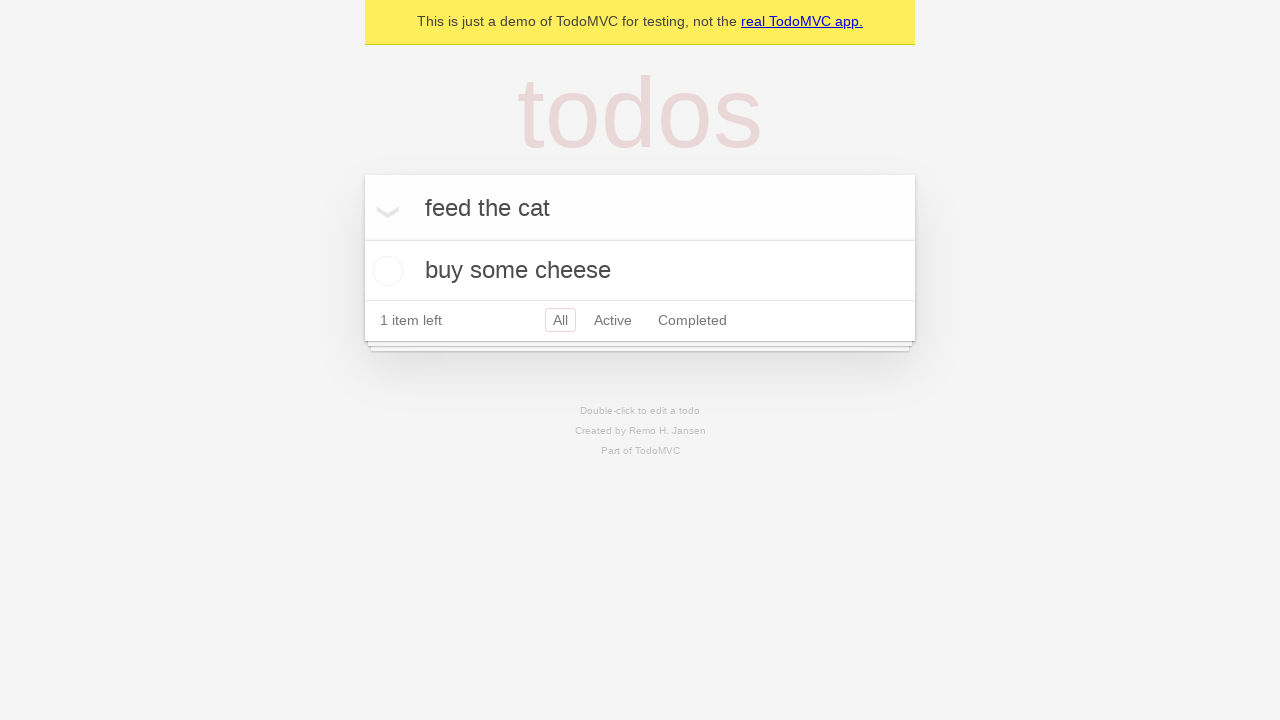

Pressed Enter to create todo 'feed the cat' on internal:attr=[placeholder="What needs to be done?"i]
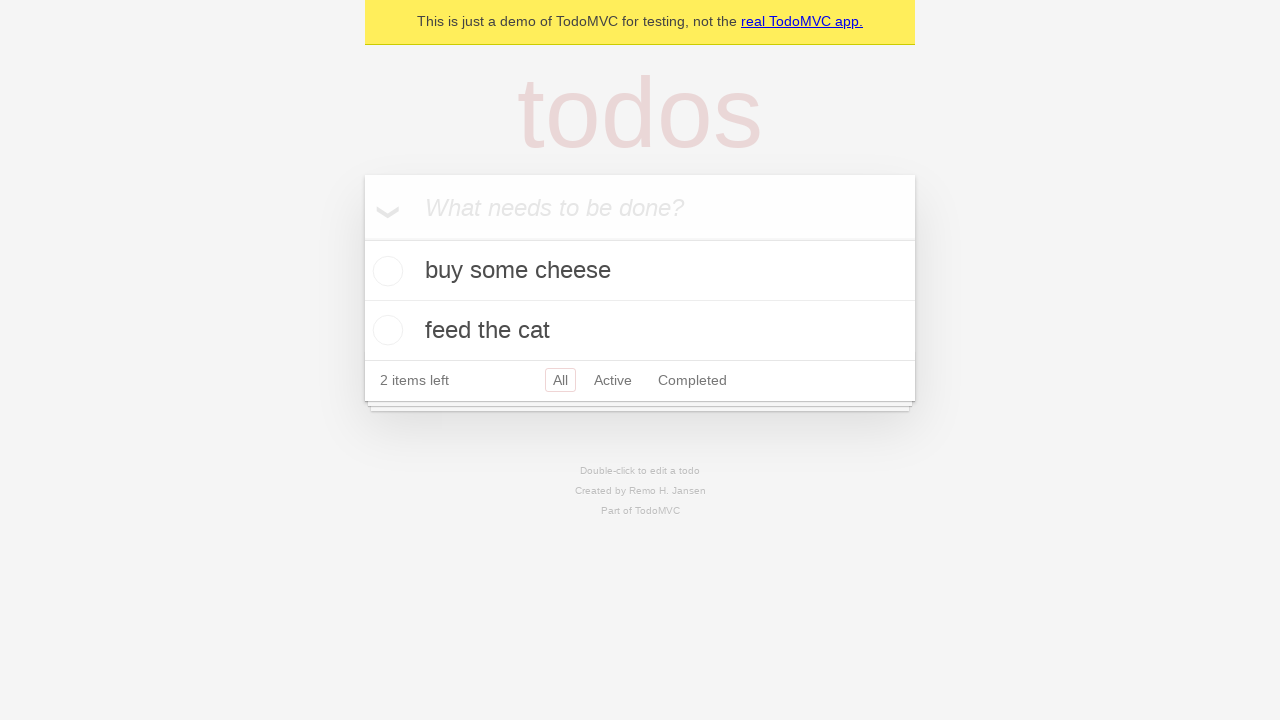

Filled new todo input with 'book a doctors appointment' on internal:attr=[placeholder="What needs to be done?"i]
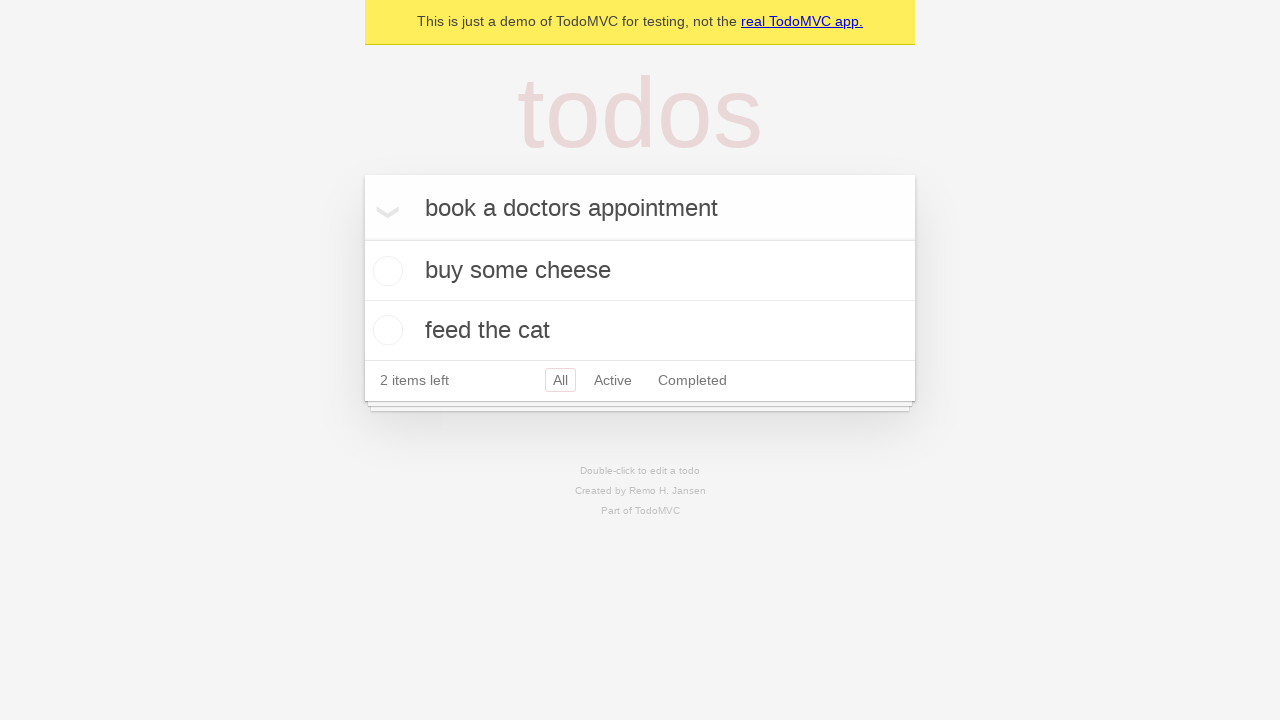

Pressed Enter to create todo 'book a doctors appointment' on internal:attr=[placeholder="What needs to be done?"i]
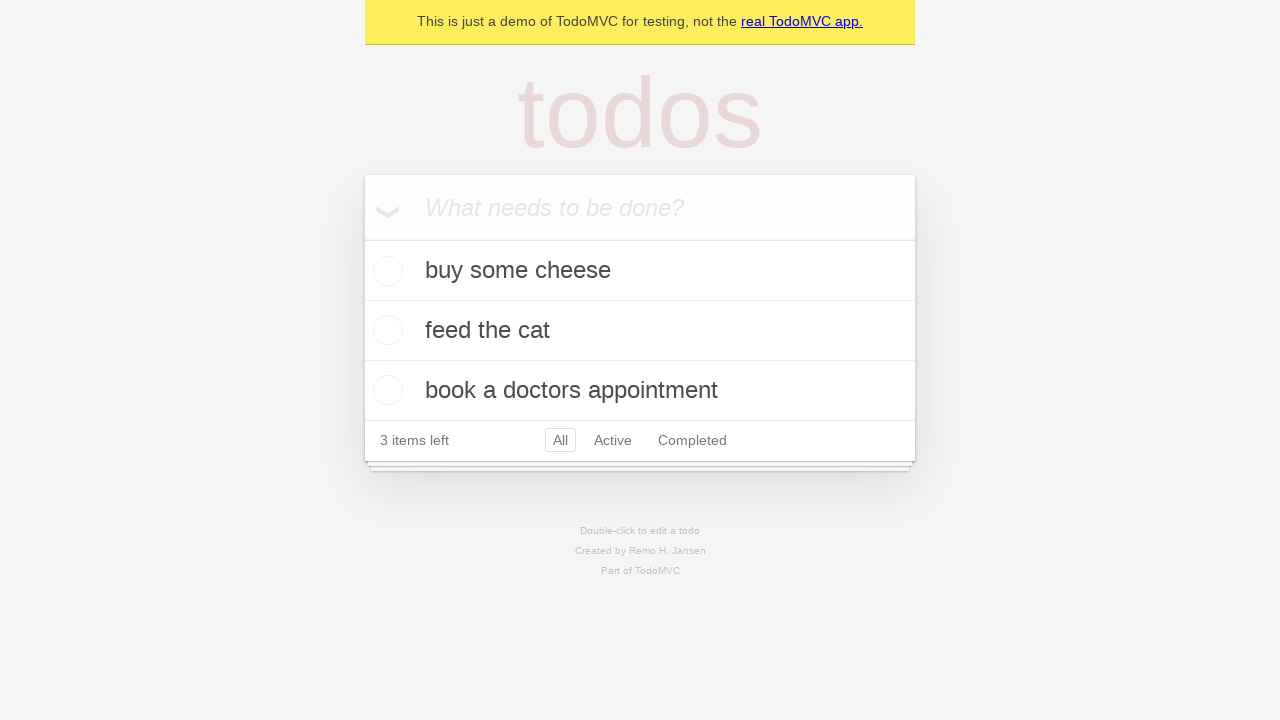

All 3 todo items loaded
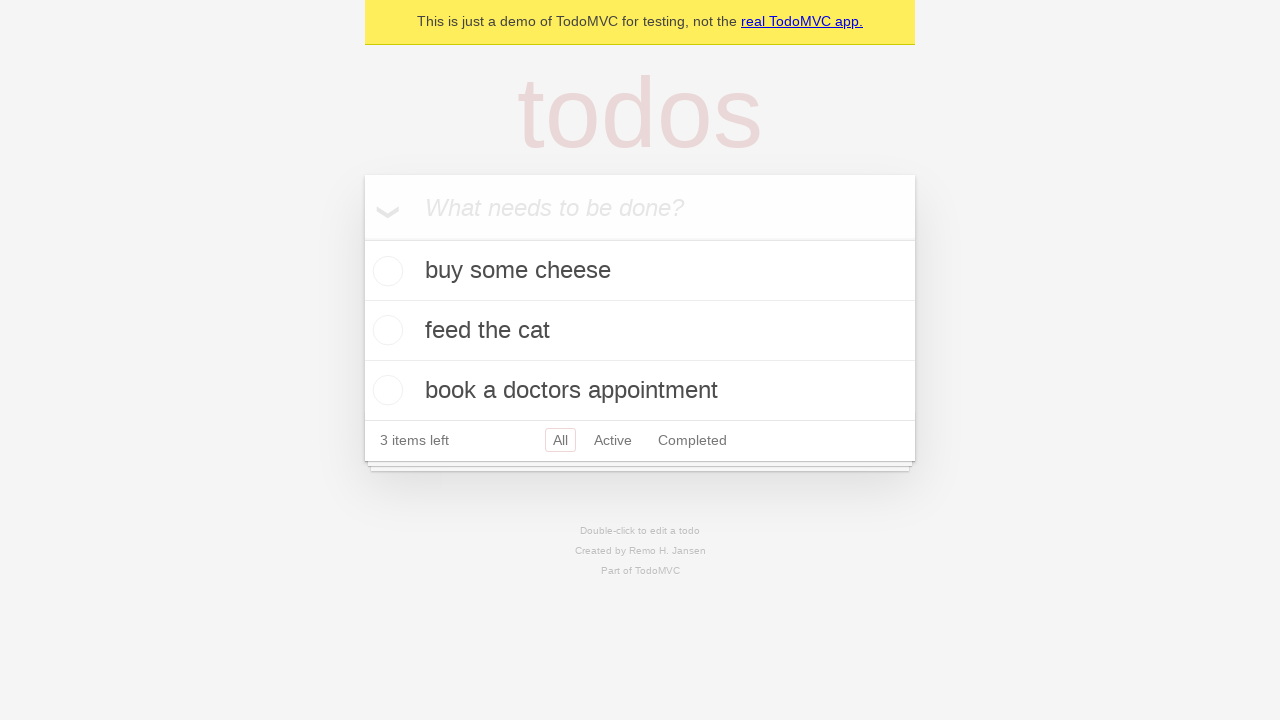

Double-clicked second todo item to enter edit mode at (640, 331) on internal:testid=[data-testid="todo-item"s] >> nth=1
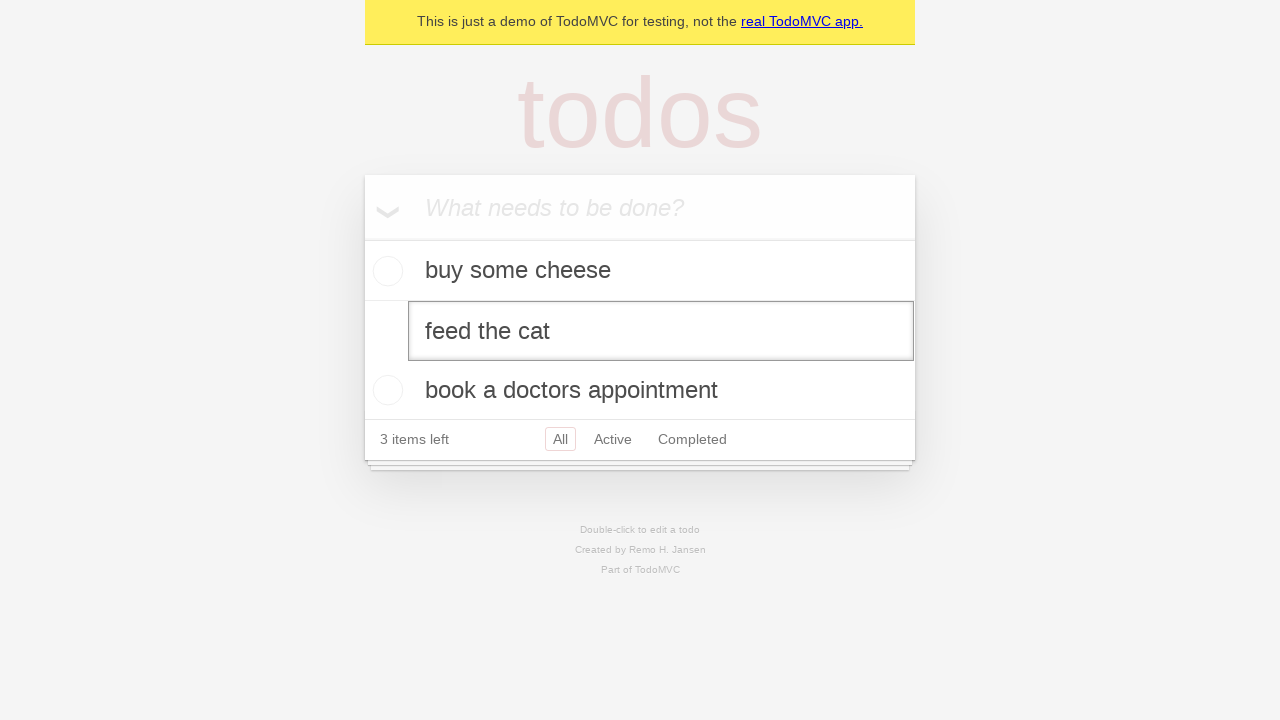

Filled edit input with 'buy some sausages' on internal:testid=[data-testid="todo-item"s] >> nth=1 >> internal:role=textbox[nam
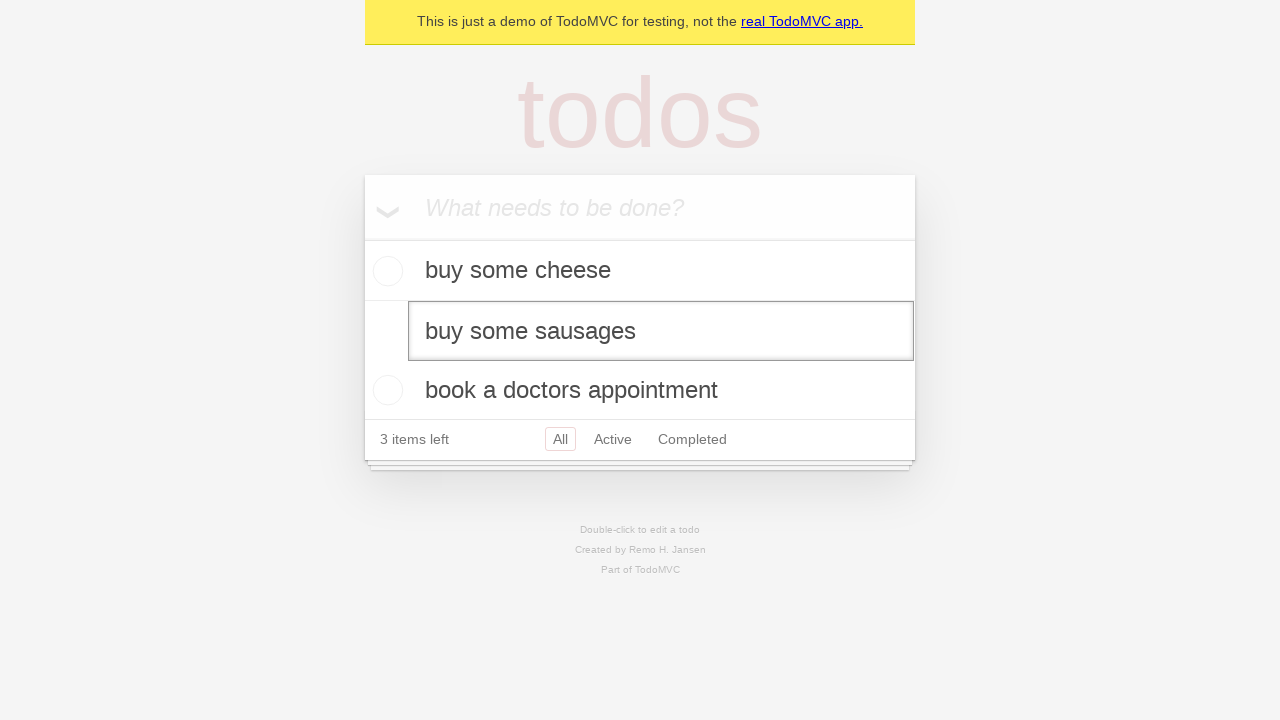

Triggered blur event on edit input to save changes
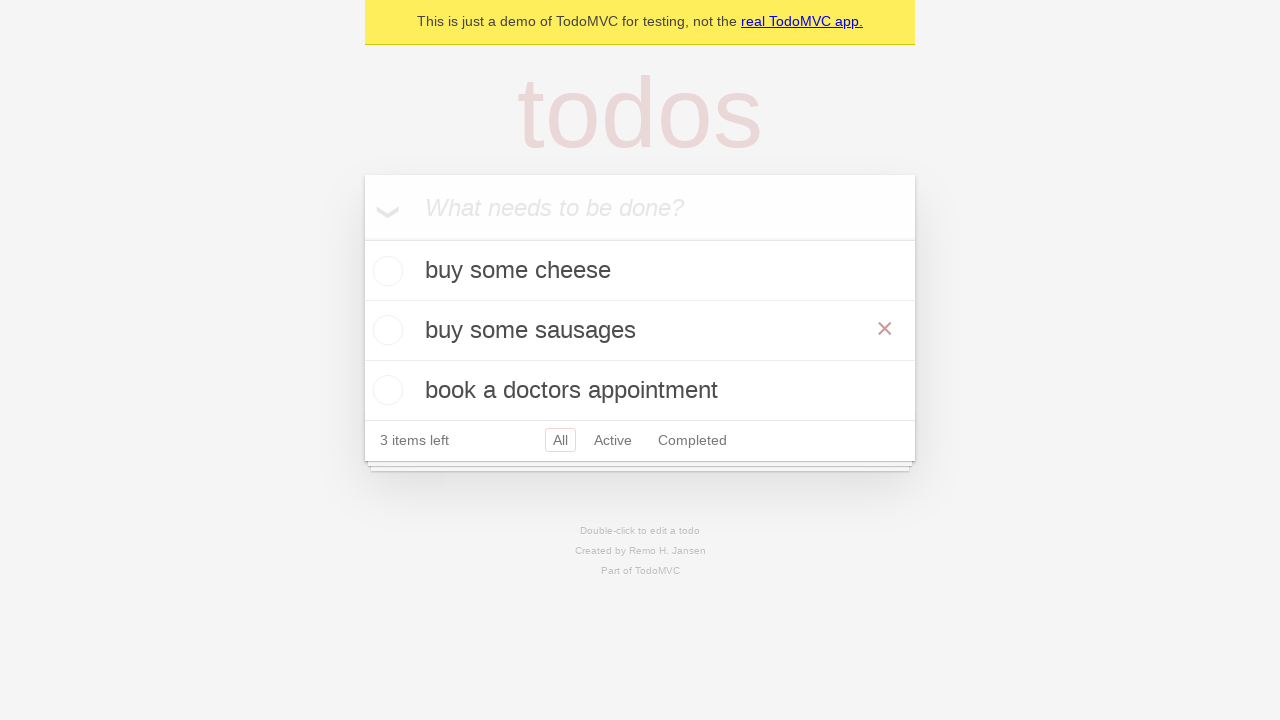

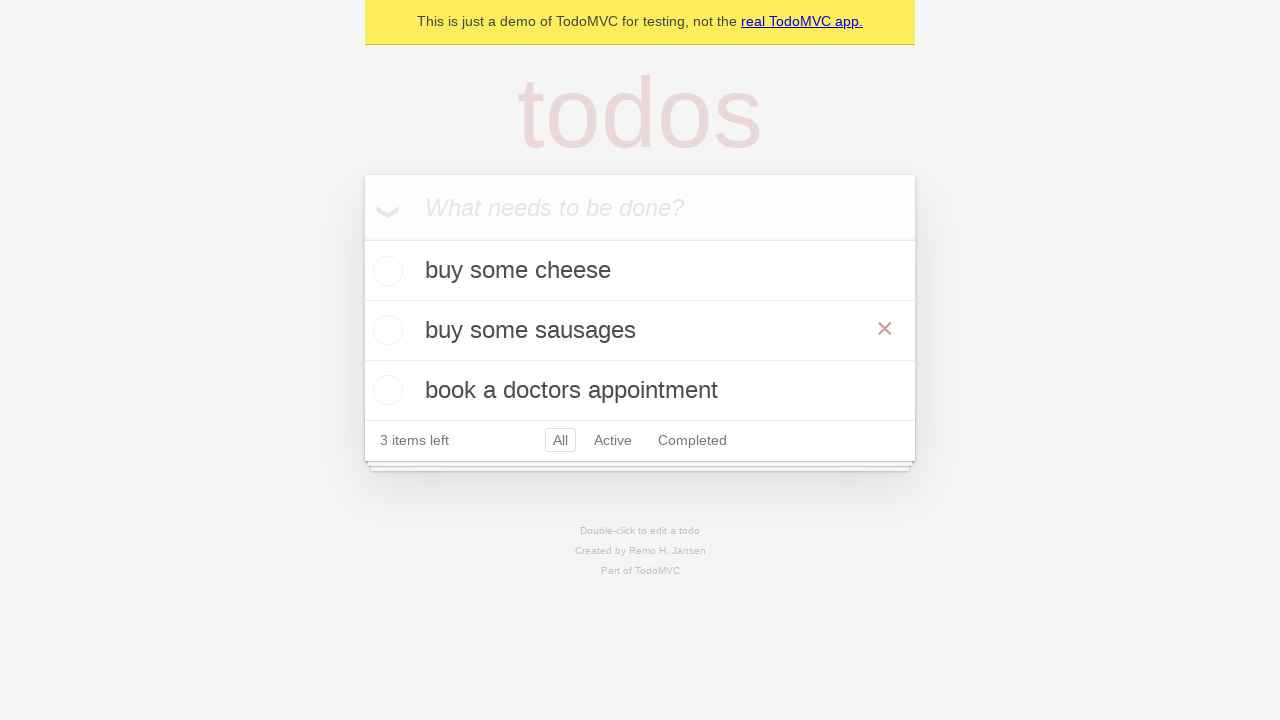